Tests opening a new tab by clicking the open tab button and navigating to the linked page

Starting URL: https://rahulshettyacademy.com/AutomationPractice/

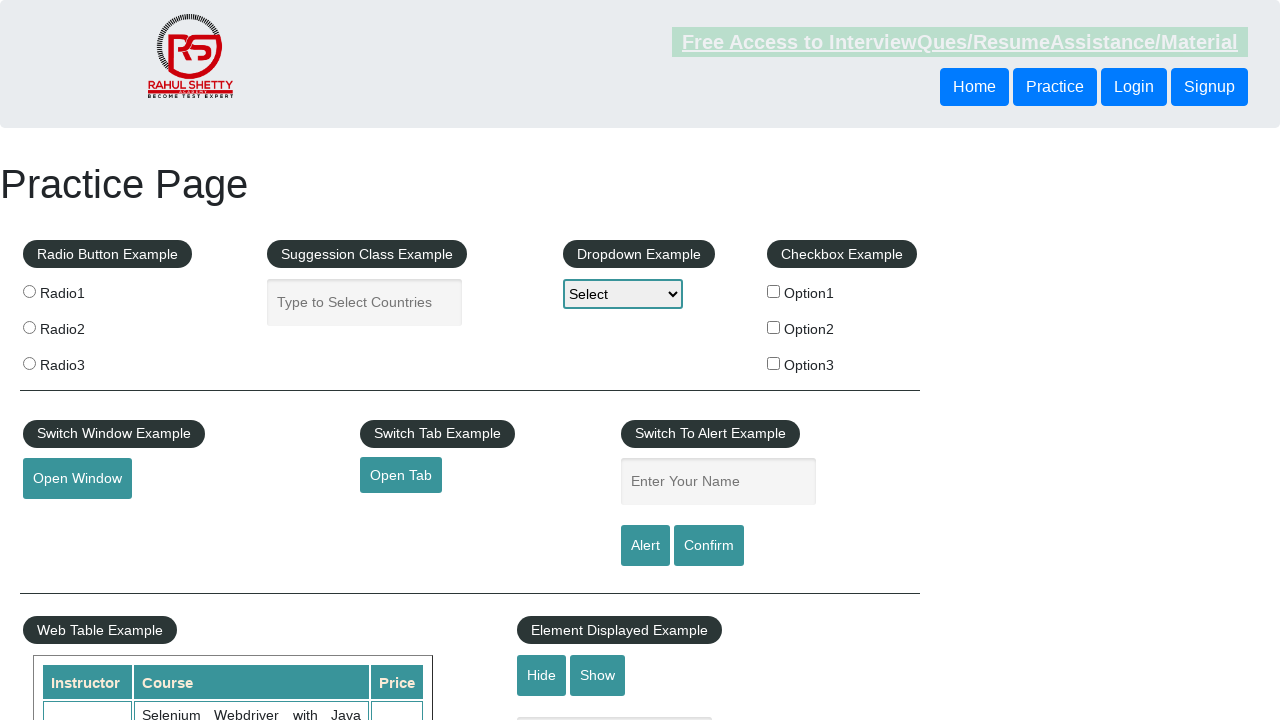

Clicked open tab button and new tab opened at (401, 475) on #opentab
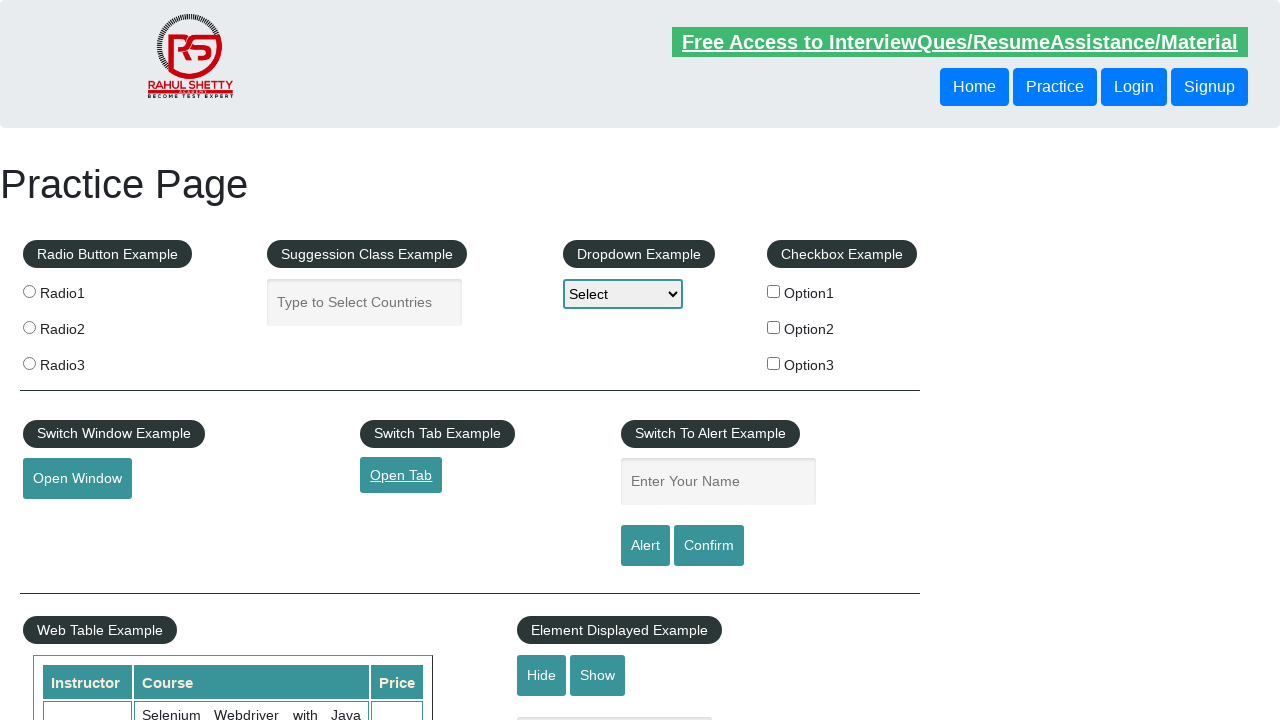

New tab page loaded completely
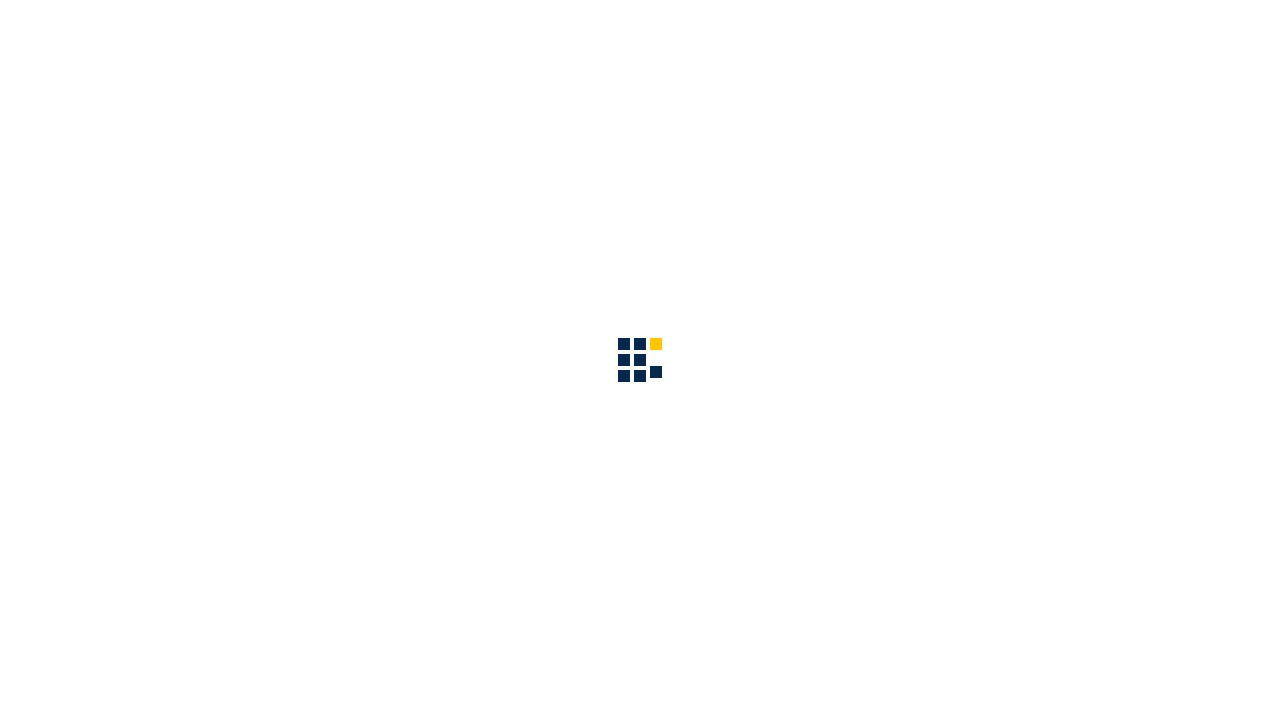

Clicked About link in navigation at (865, 36) on #navbarSupportedContent a[href*='about']
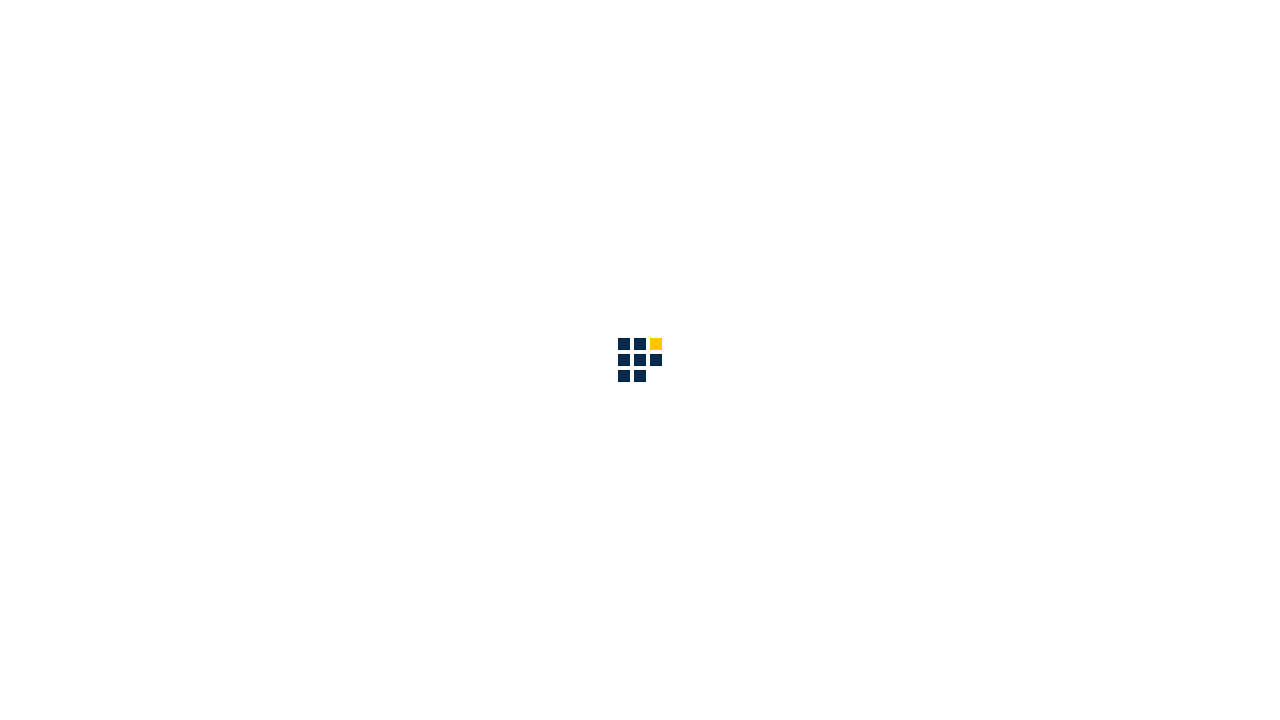

About page content loaded with heading visible
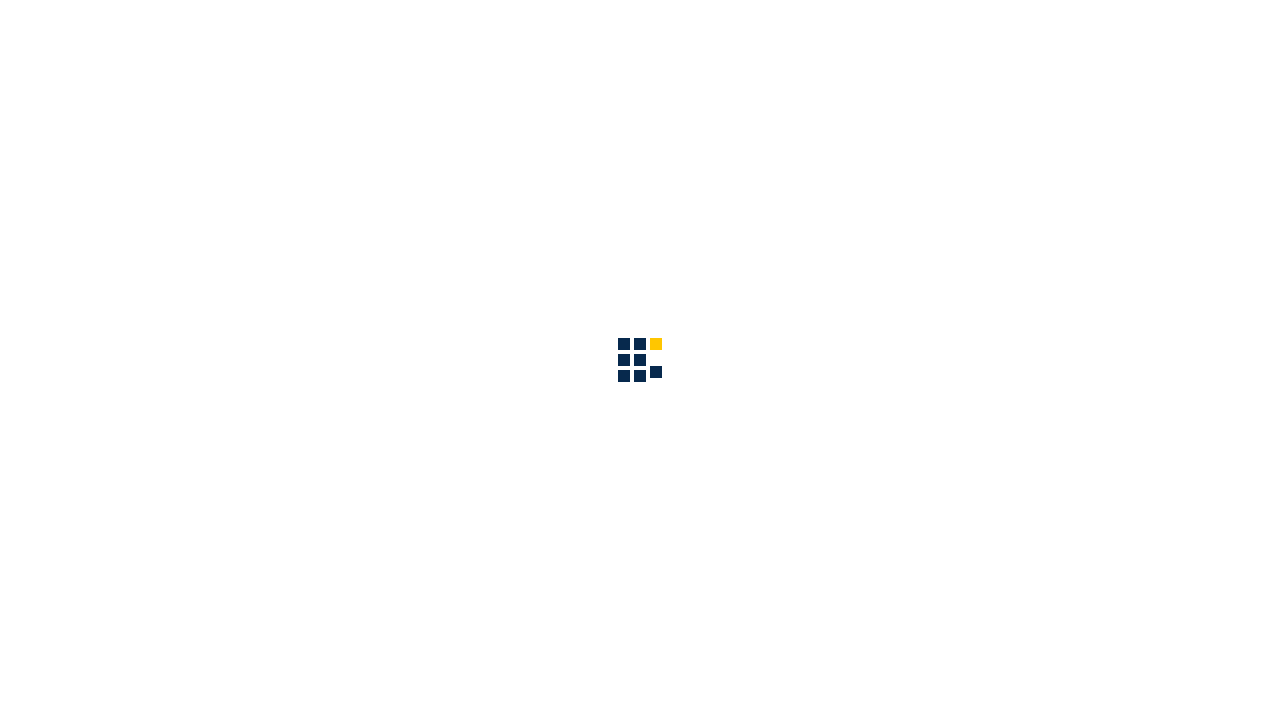

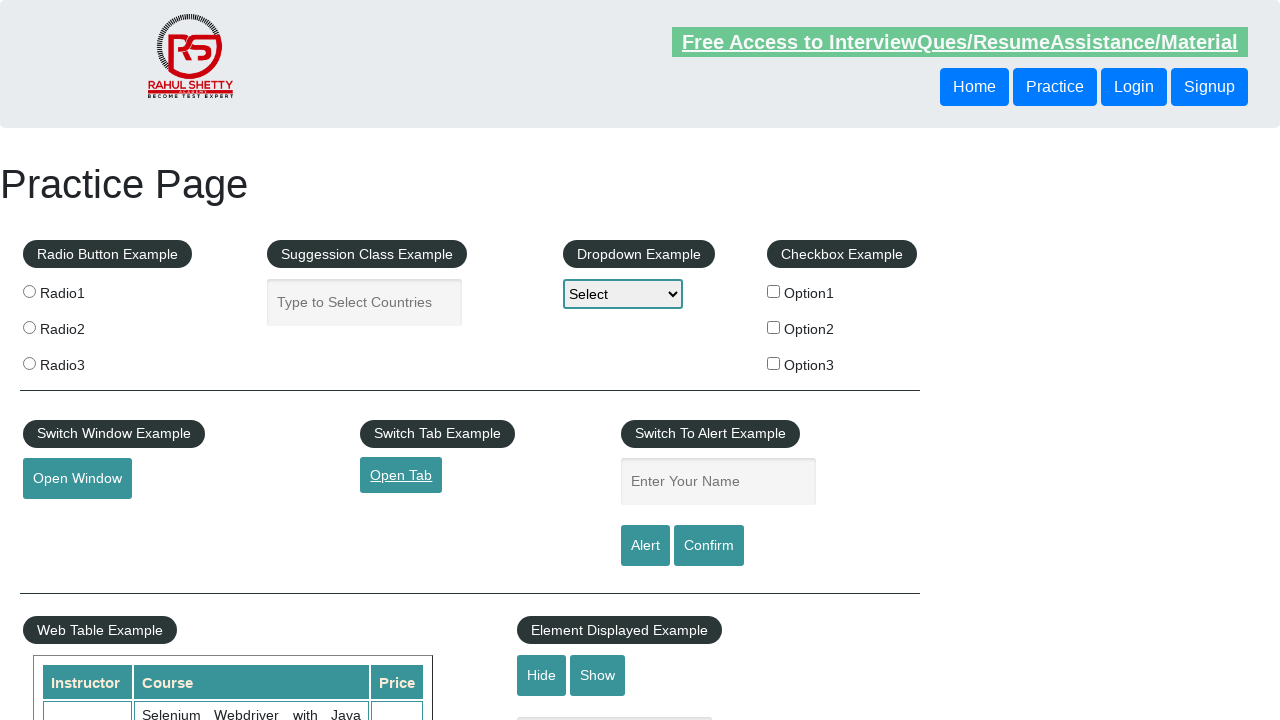